Tests JavaScript alert handling by clicking on alert buttons and interacting with prompts

Starting URL: https://the-internet.herokuapp.com/

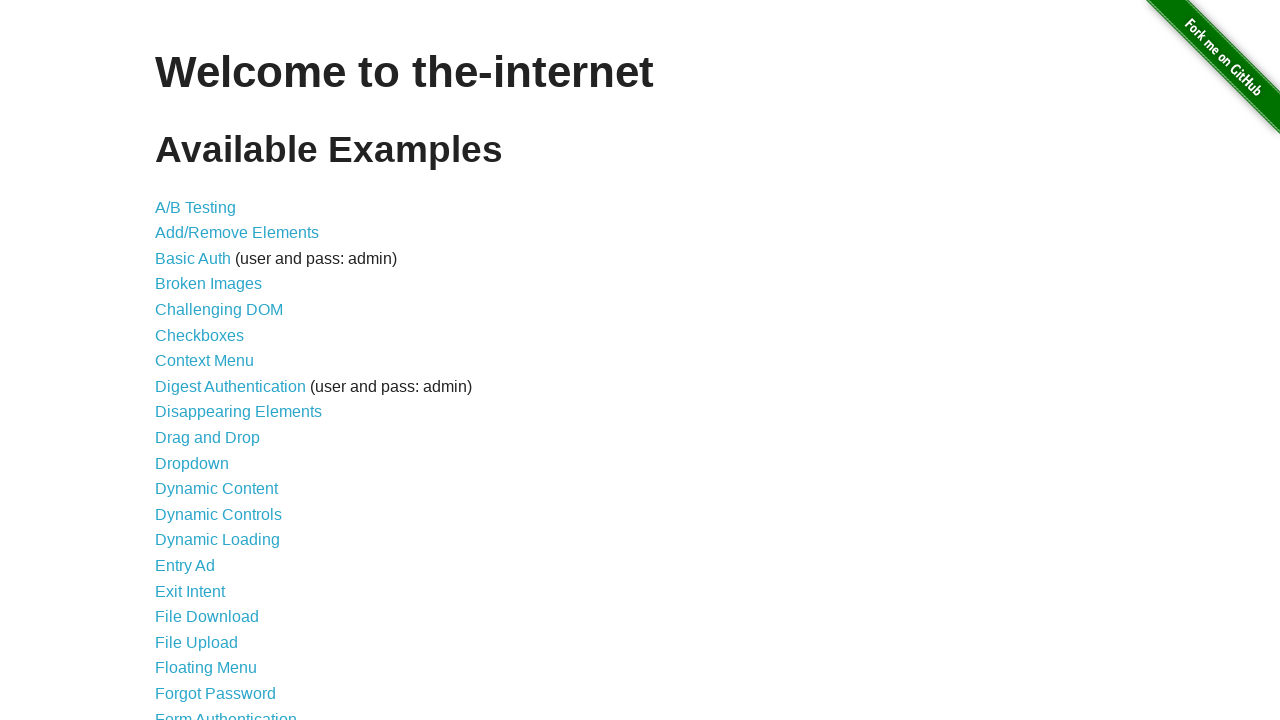

Clicked on JavaScript Alerts link at (214, 361) on xpath=//a[contains(text(), 'JavaScript Alerts')]
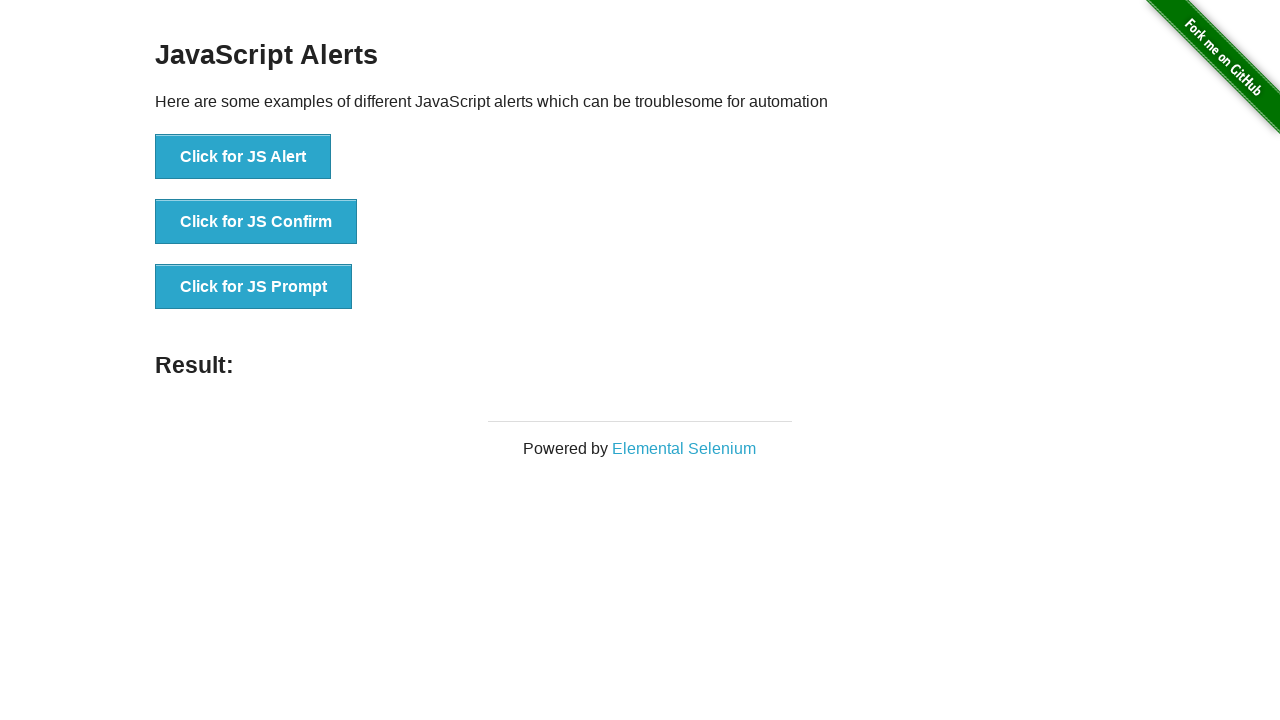

Clicked on JS Prompt button at (254, 287) on xpath=//button[contains(text(), 'Click for JS Prompt')]
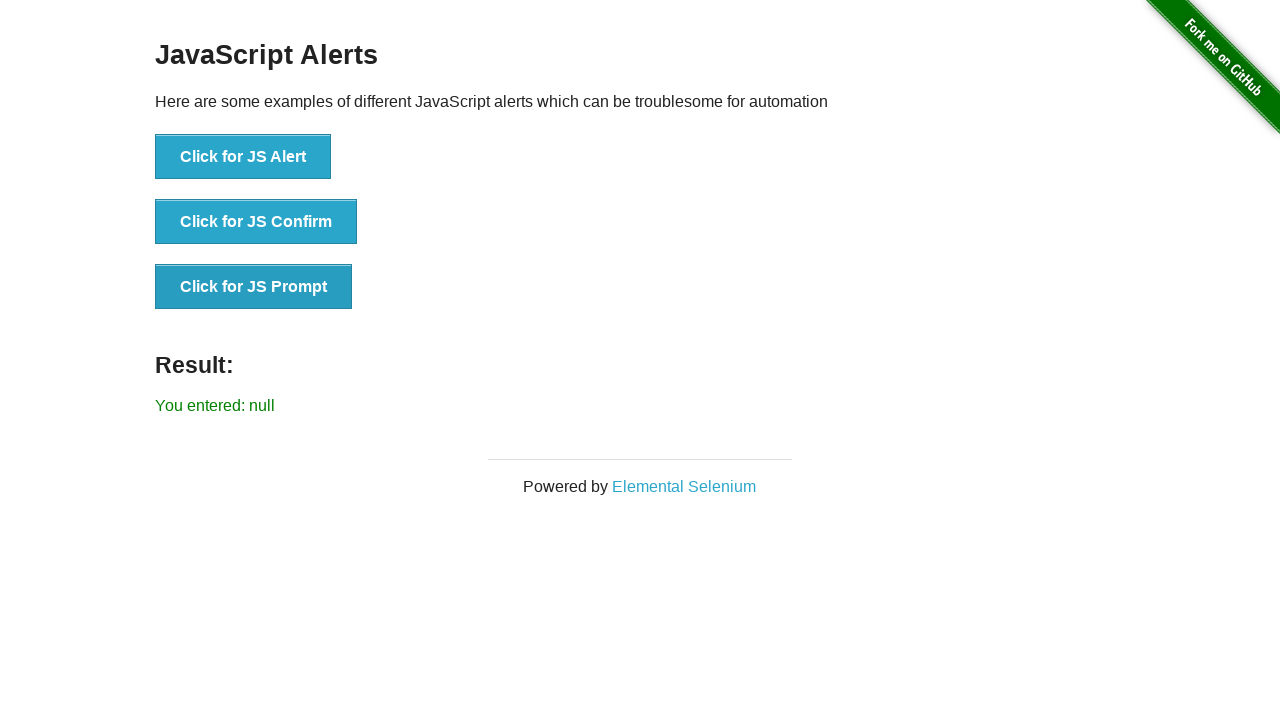

Set up dialog handler to accept prompt with 'Test'
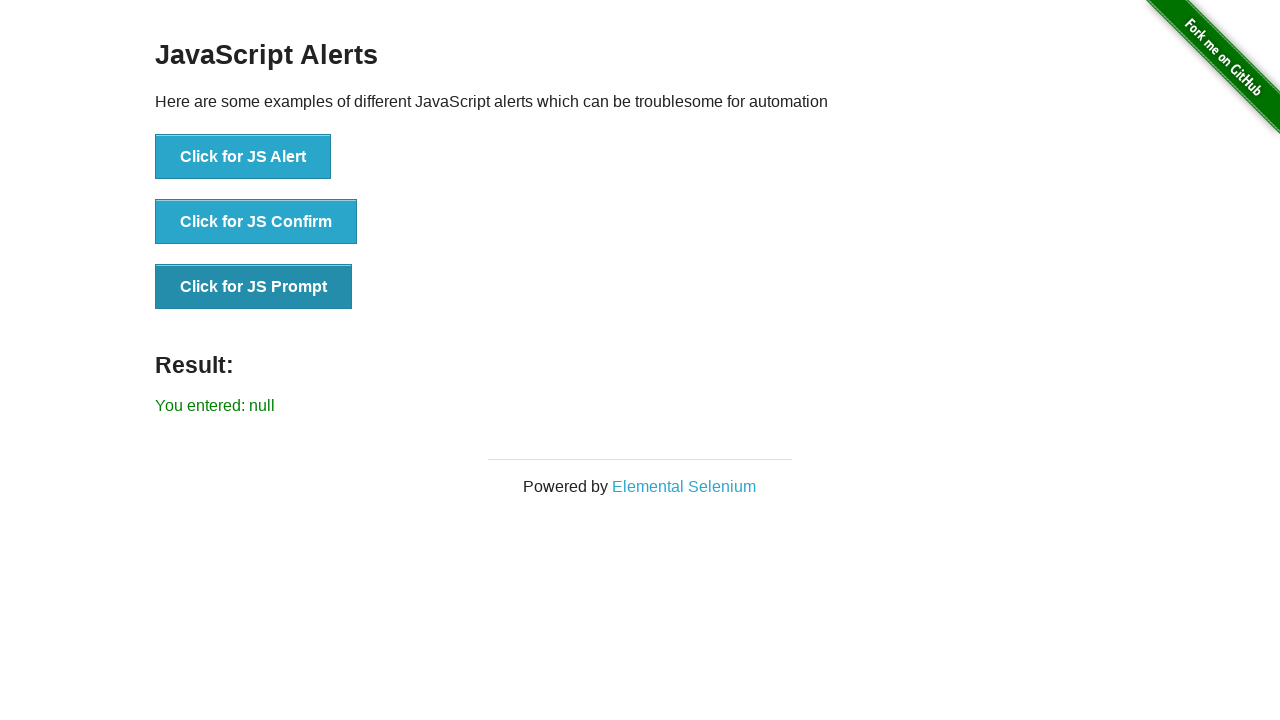

Clicked JS Prompt button again to trigger dialog at (254, 287) on xpath=//button[contains(text(), 'Click for JS Prompt')]
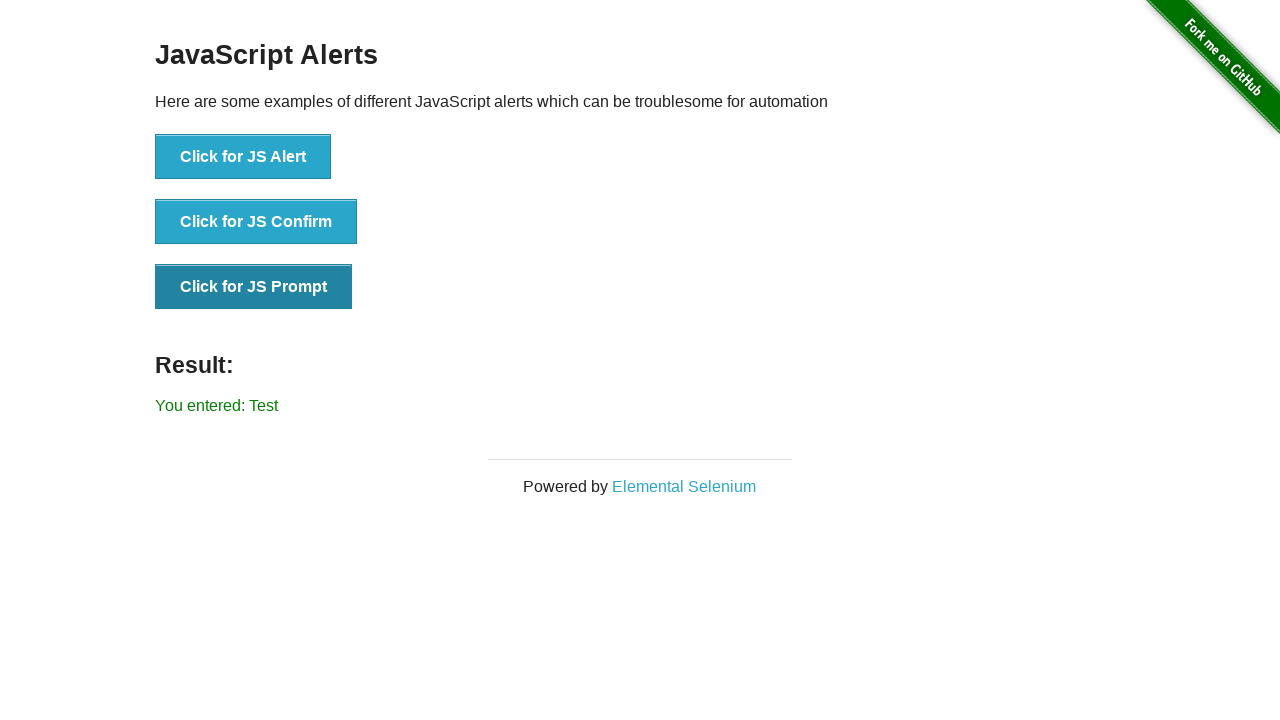

Located result element
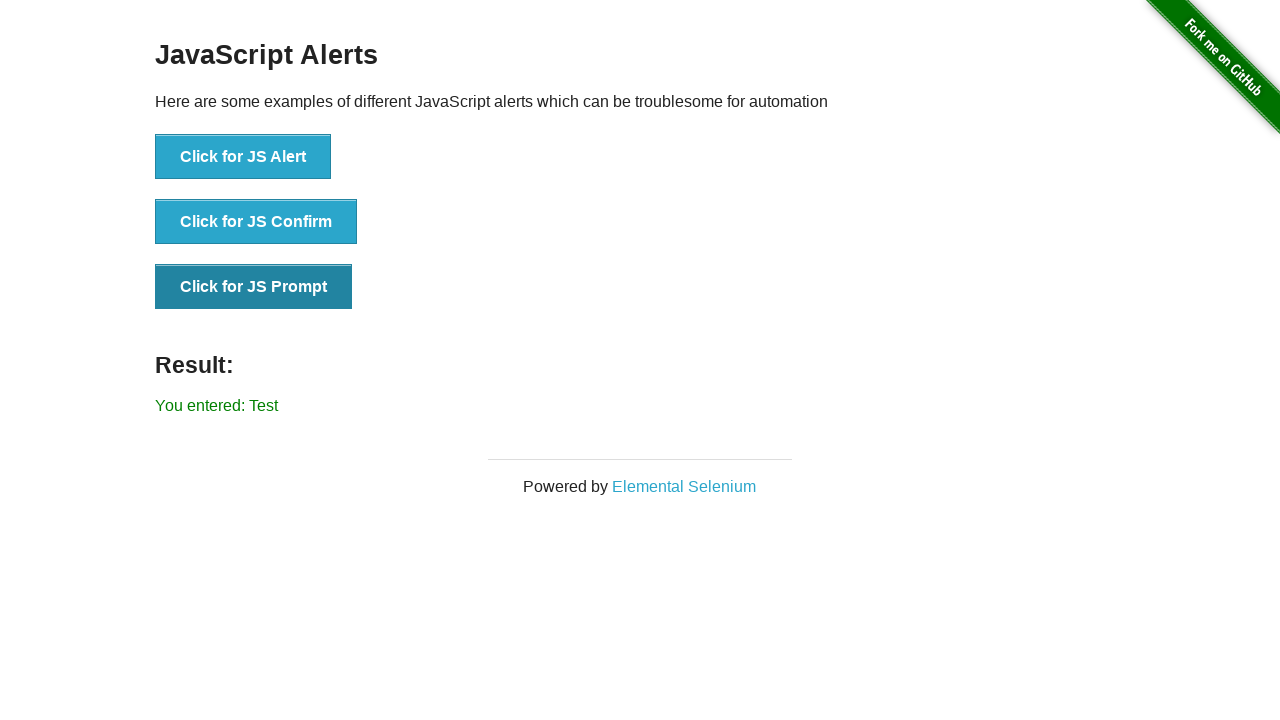

Verified result contains 'Test'
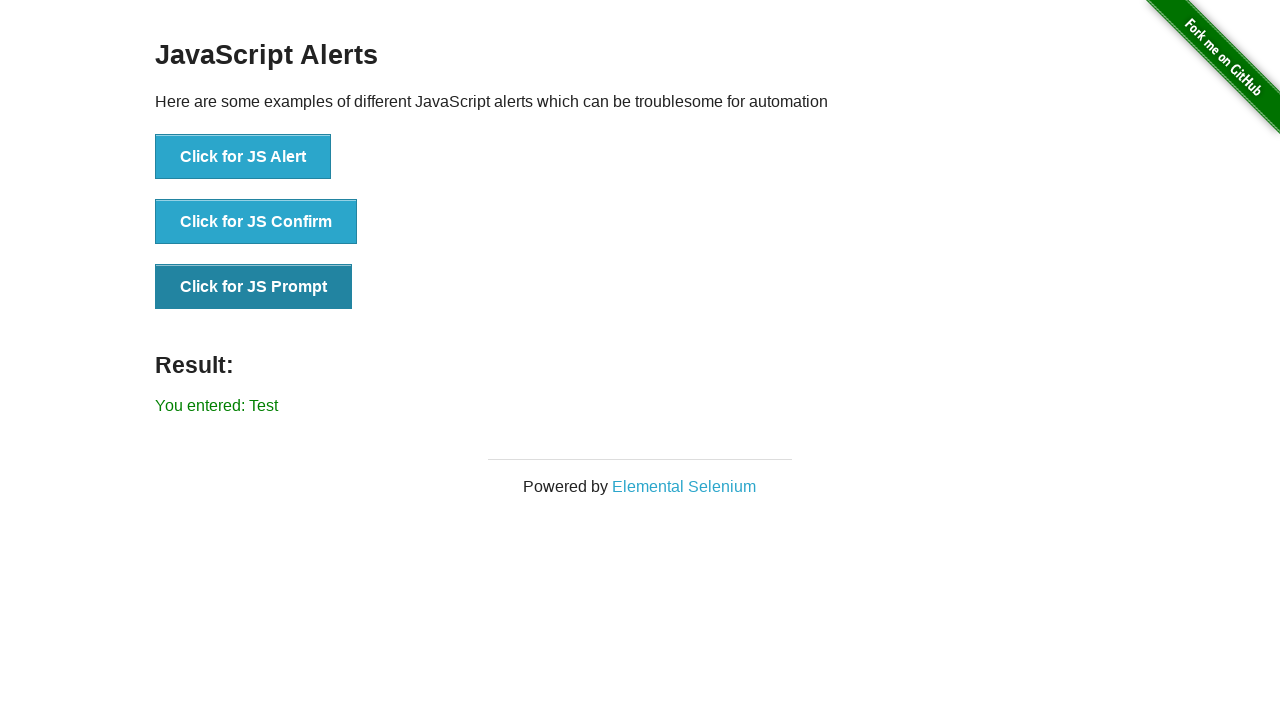

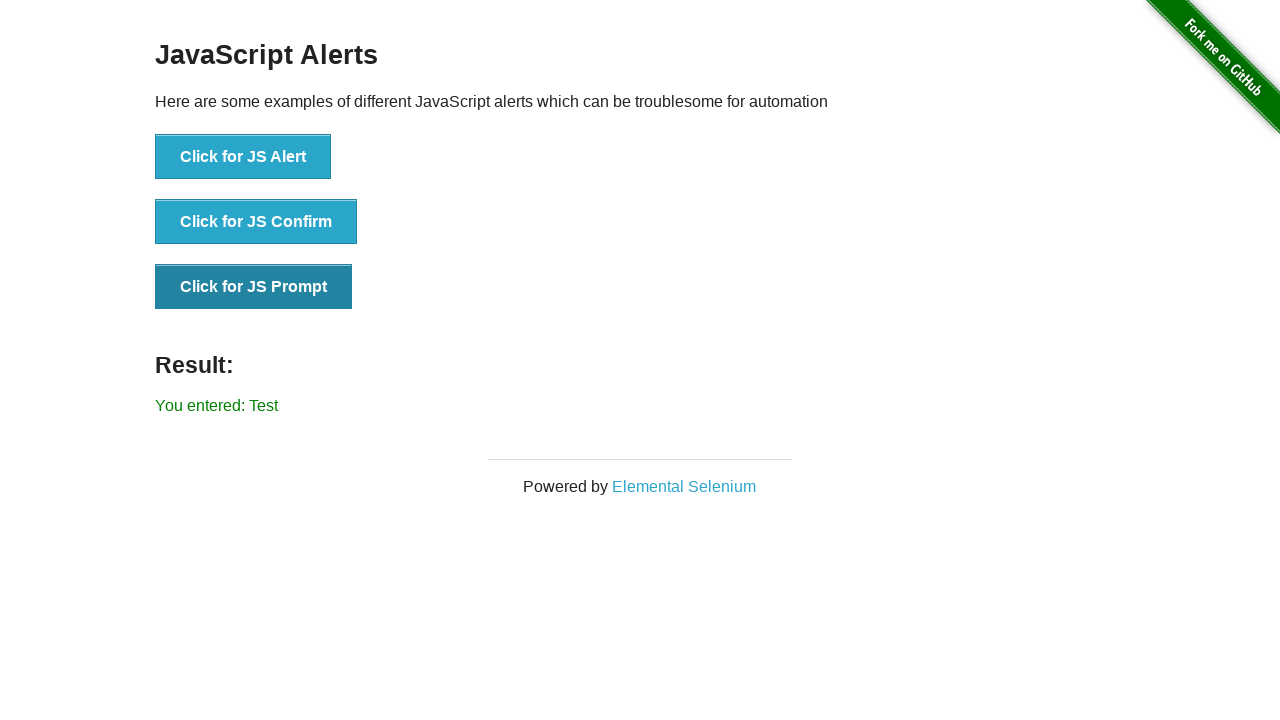